Tests switching focus to the active element and typing into it

Starting URL: https://devqa.io/search/

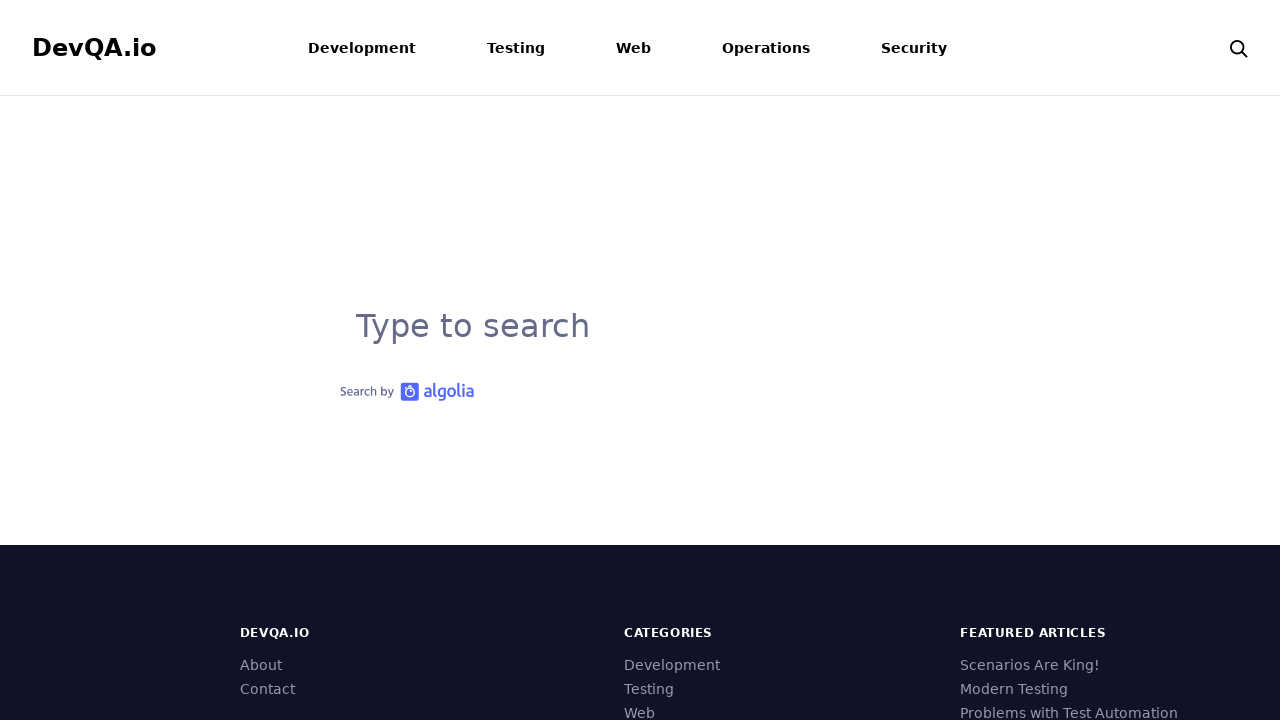

Typed 'Selenium' into the active search input element
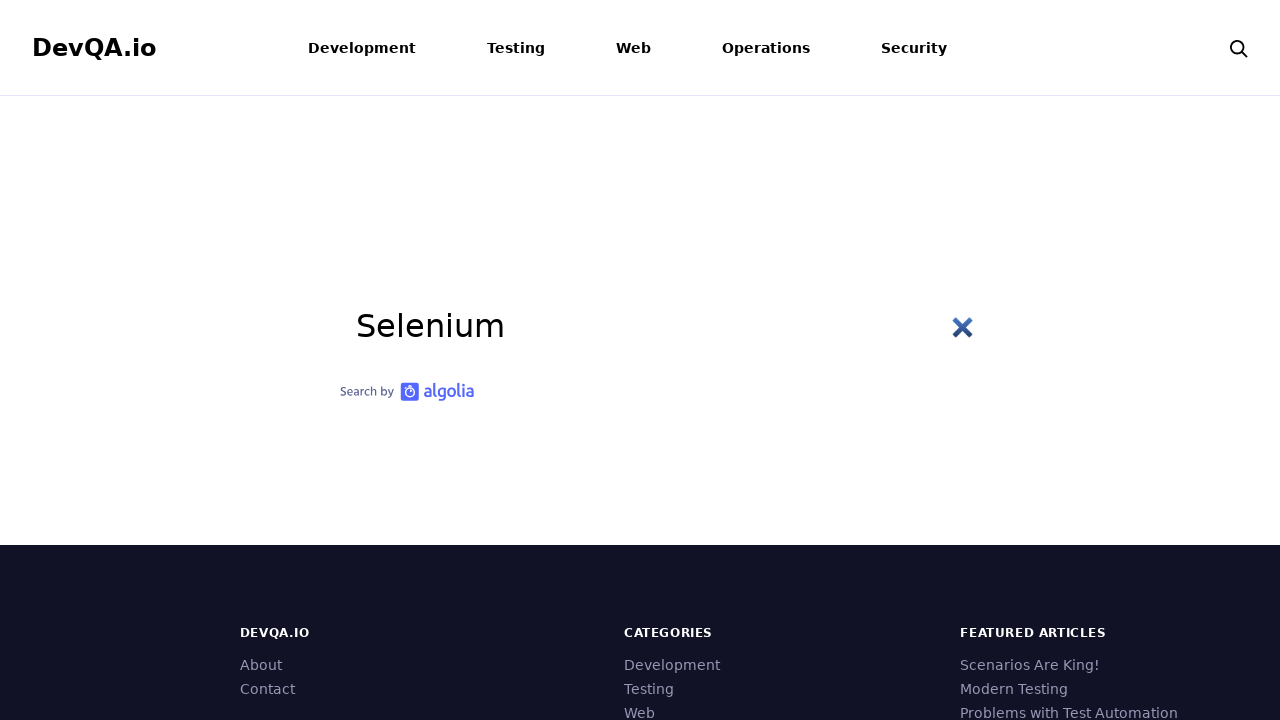

Waited 1000ms for input to be processed
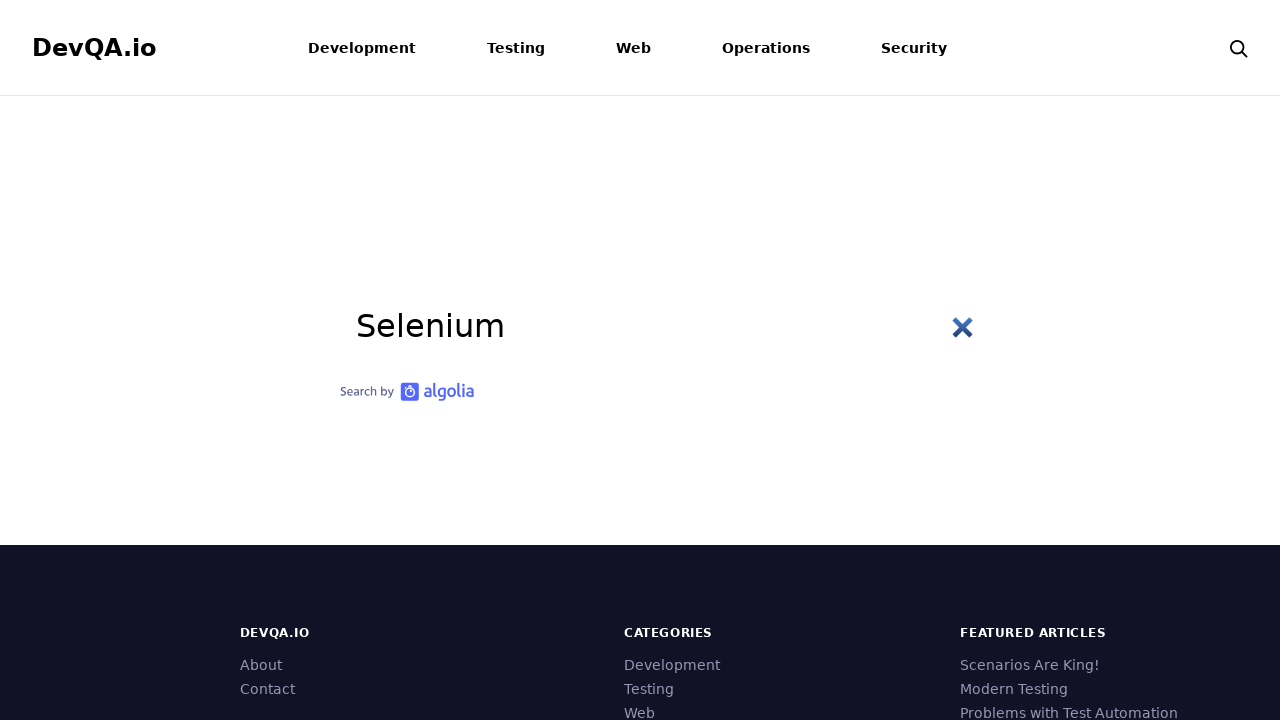

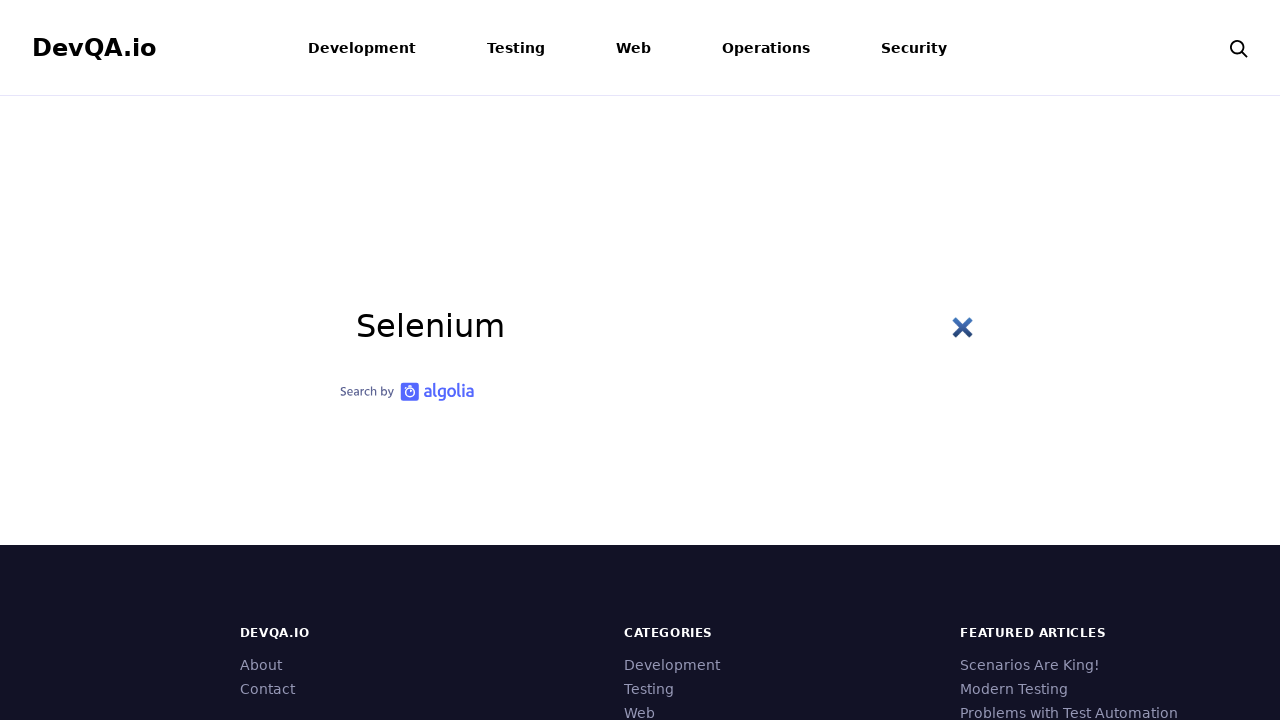